Tests that the toggle-all checkbox updates correctly when individual items are checked and unchecked.

Starting URL: https://demo.playwright.dev/todomvc

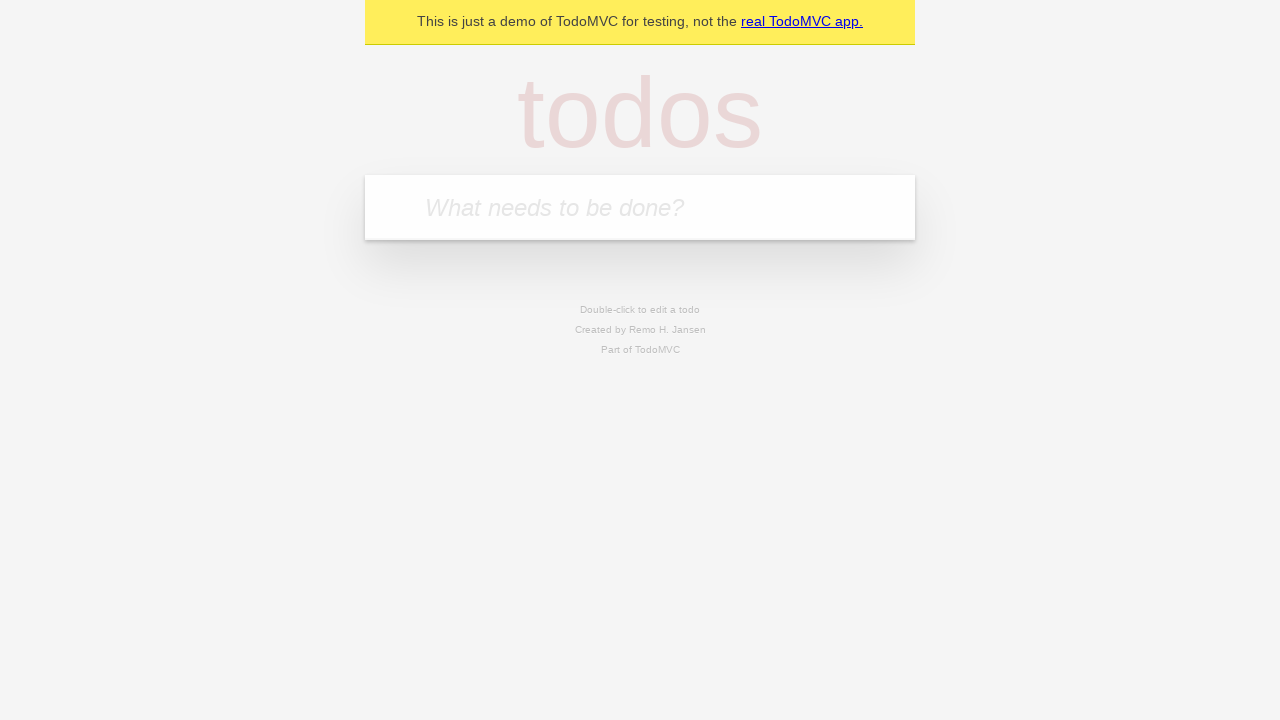

Filled todo input with 'buy some cheese' on internal:attr=[placeholder="What needs to be done?"i]
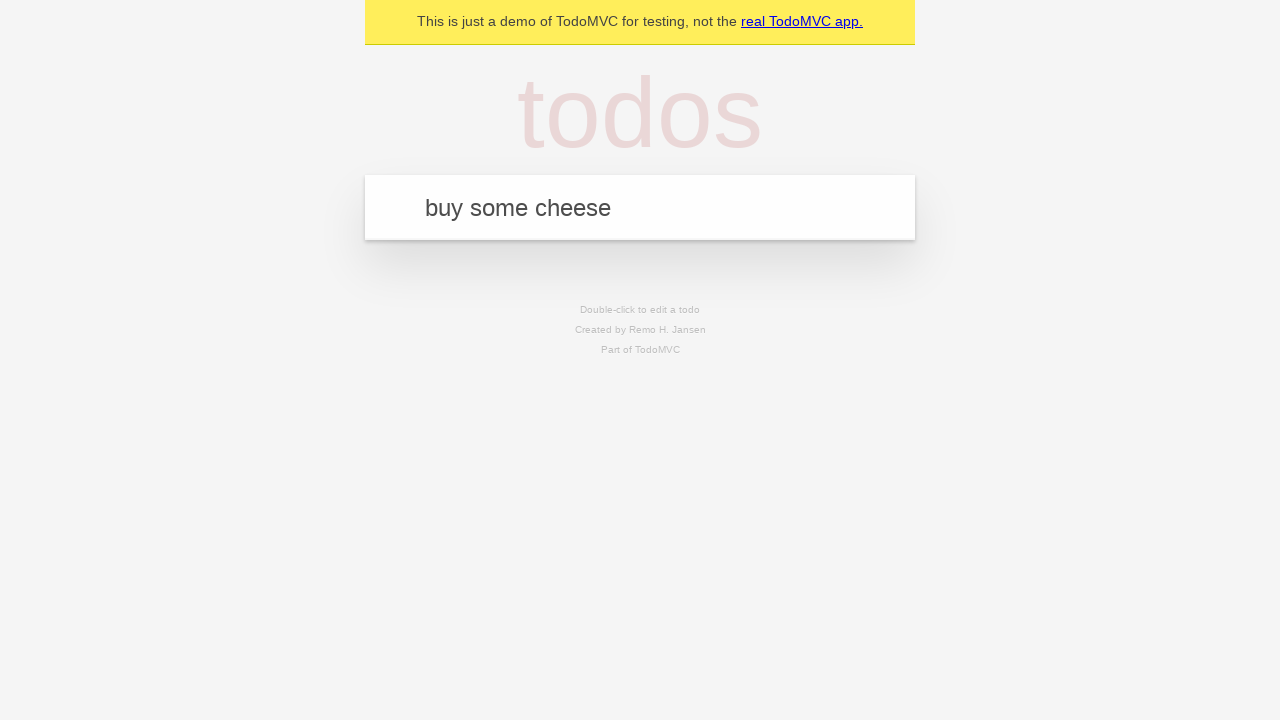

Pressed Enter to create first todo on internal:attr=[placeholder="What needs to be done?"i]
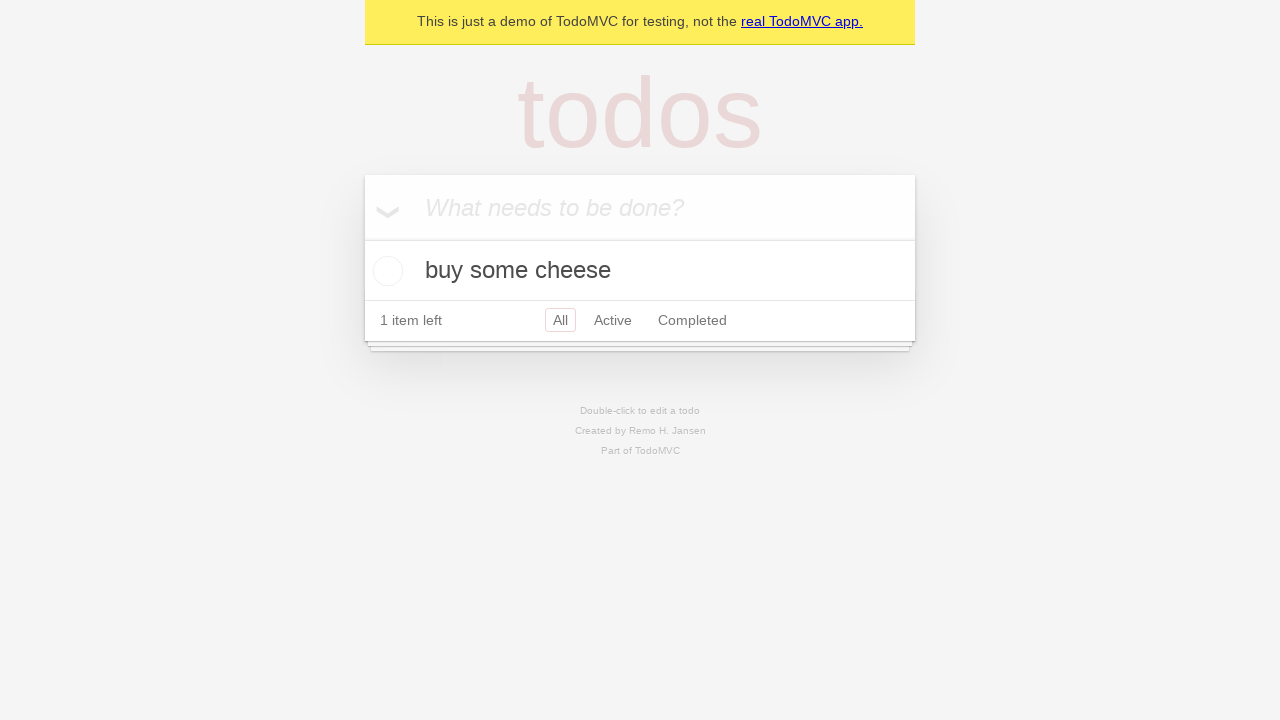

Filled todo input with 'feed the cat' on internal:attr=[placeholder="What needs to be done?"i]
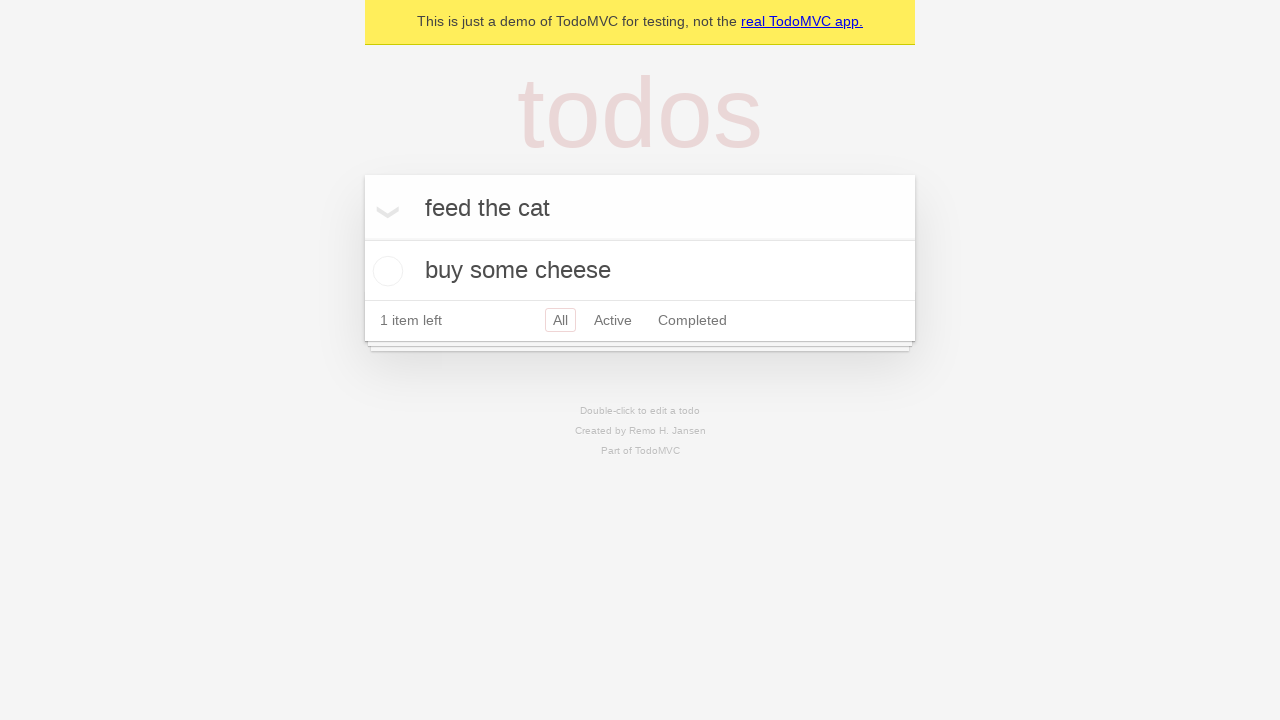

Pressed Enter to create second todo on internal:attr=[placeholder="What needs to be done?"i]
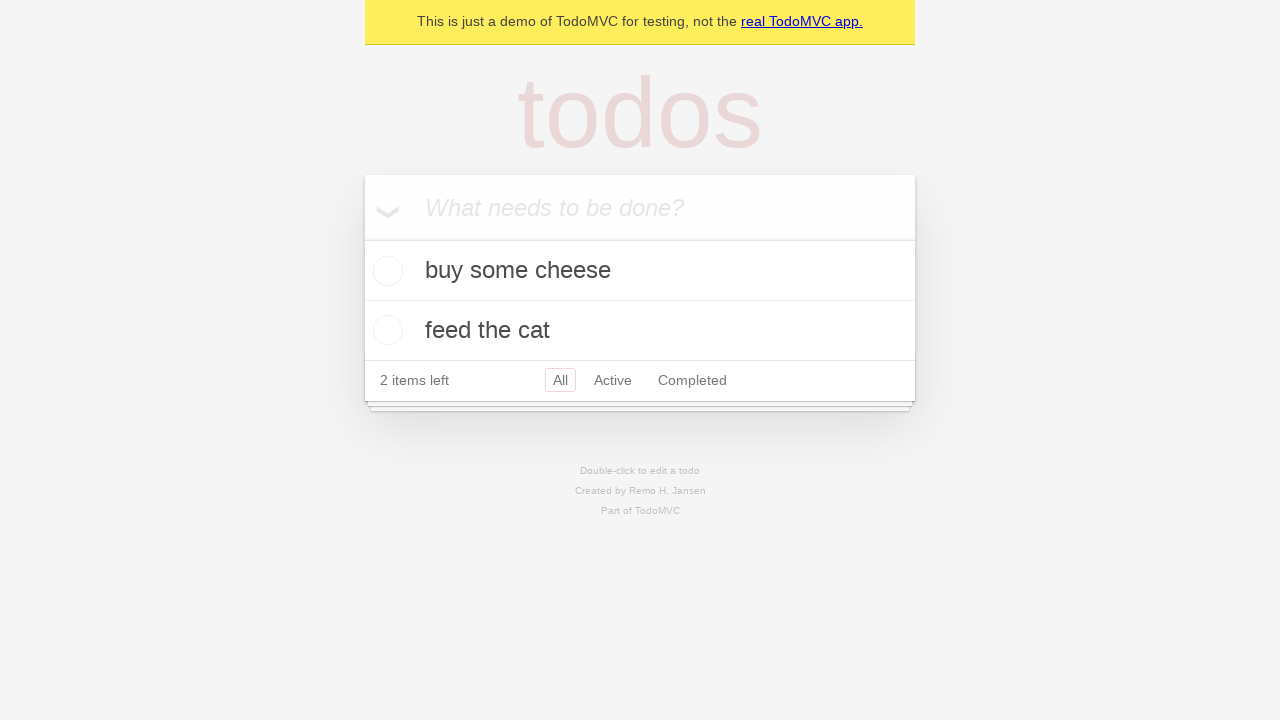

Filled todo input with 'book a doctors appointment' on internal:attr=[placeholder="What needs to be done?"i]
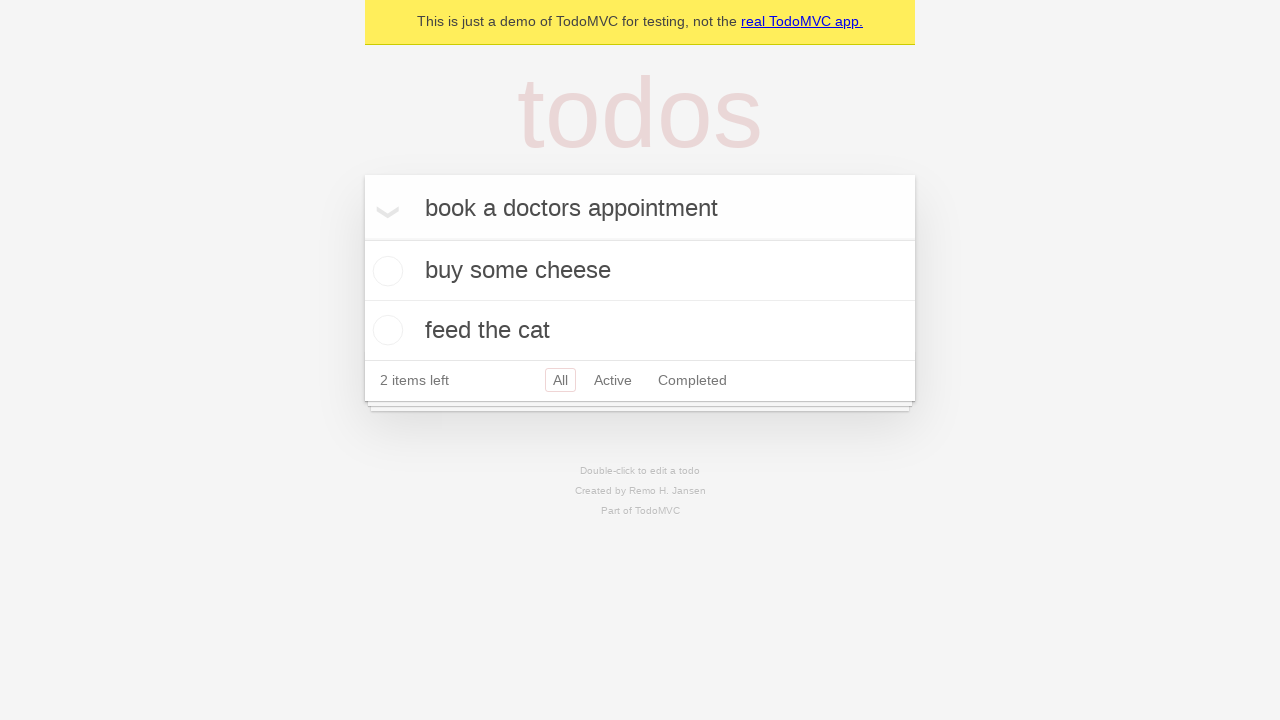

Pressed Enter to create third todo on internal:attr=[placeholder="What needs to be done?"i]
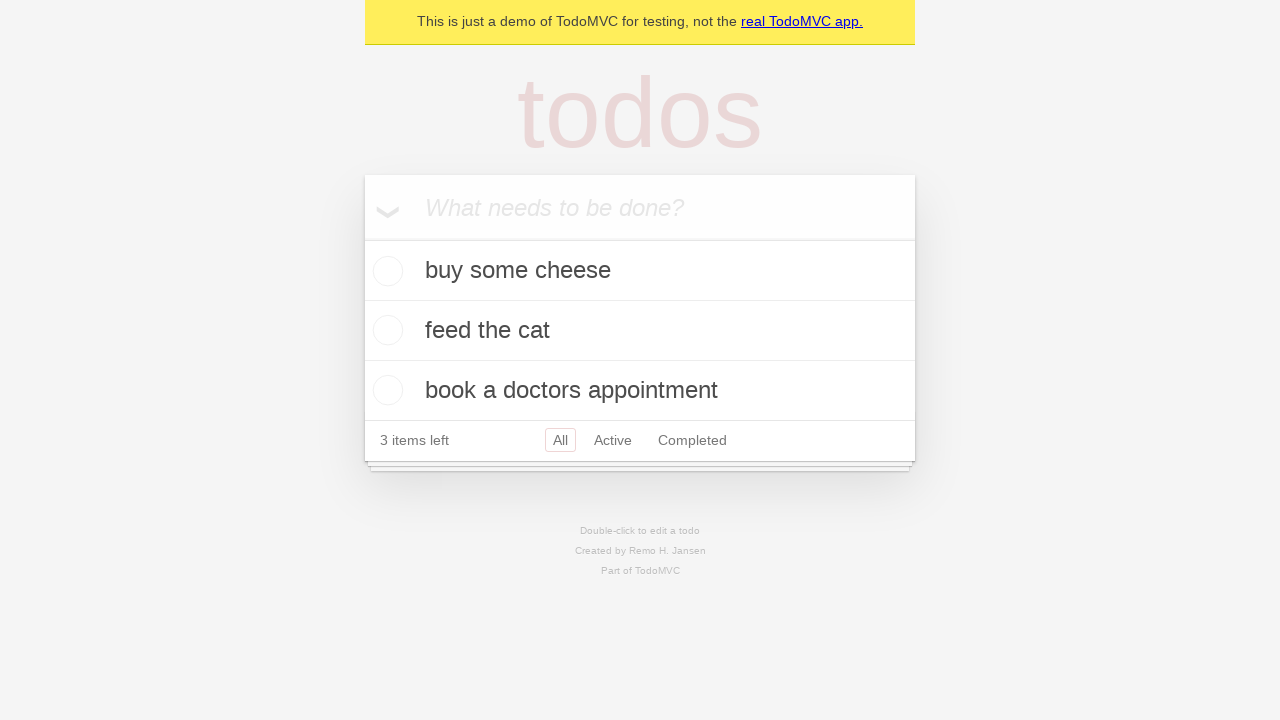

Checked 'Mark all as complete' toggle to complete all todos at (362, 238) on internal:label="Mark all as complete"i
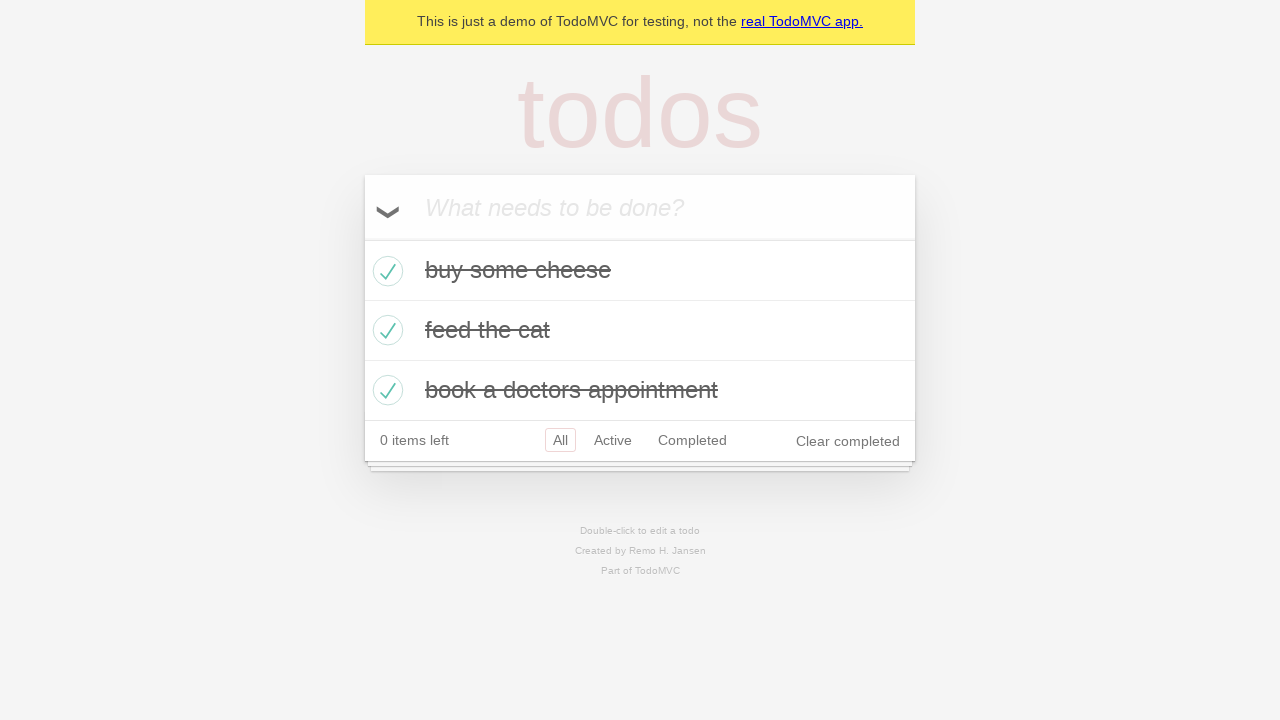

Unchecked first todo item checkbox at (385, 271) on [data-testid='todo-item'] >> nth=0 >> internal:role=checkbox
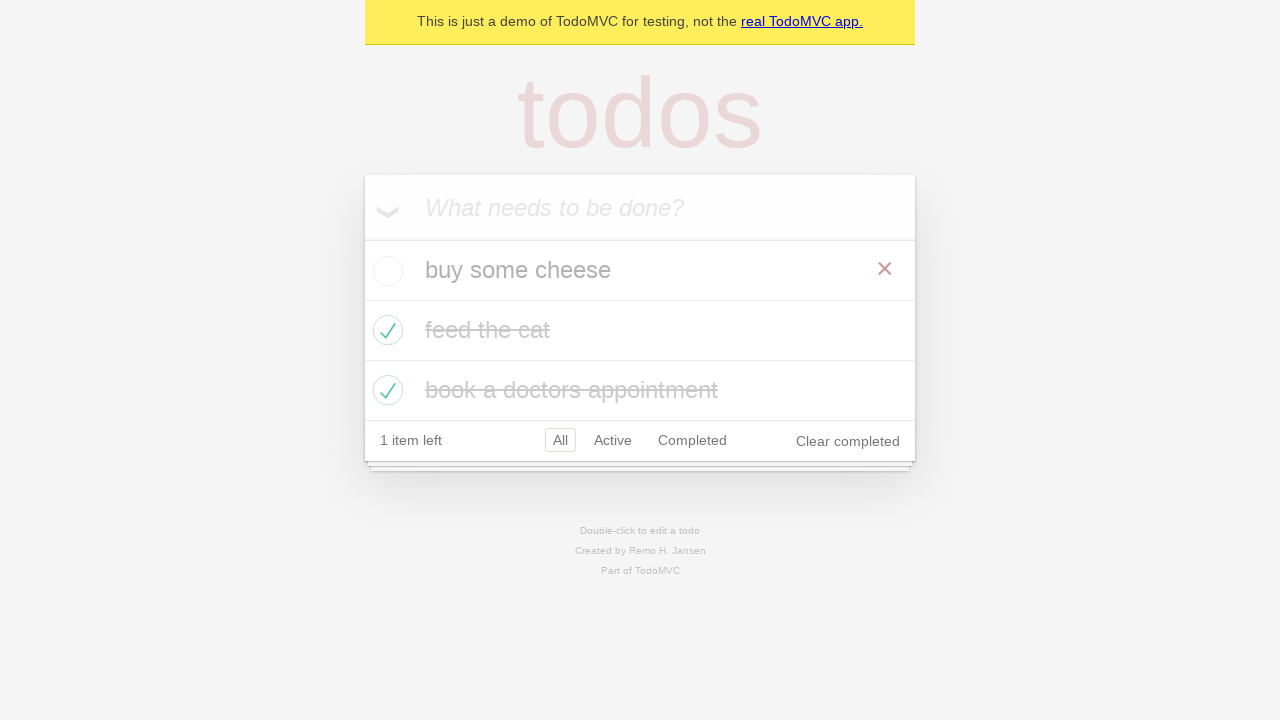

Checked first todo item checkbox again at (385, 271) on [data-testid='todo-item'] >> nth=0 >> internal:role=checkbox
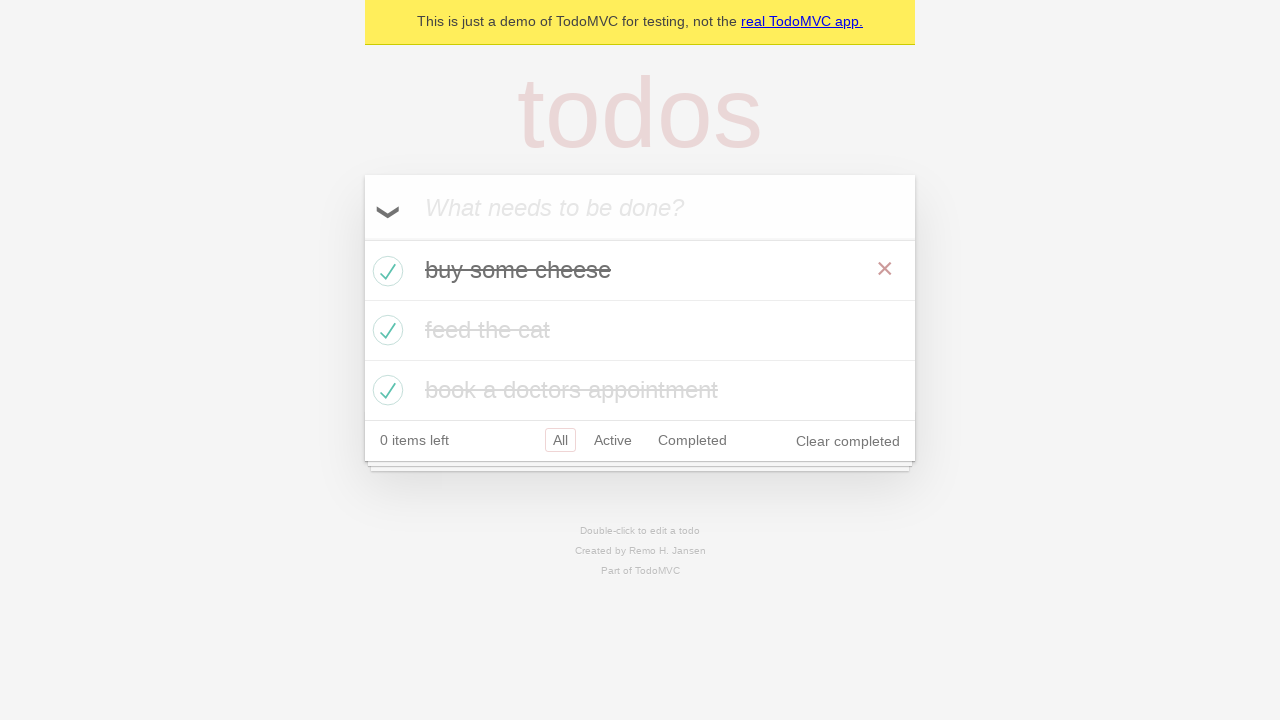

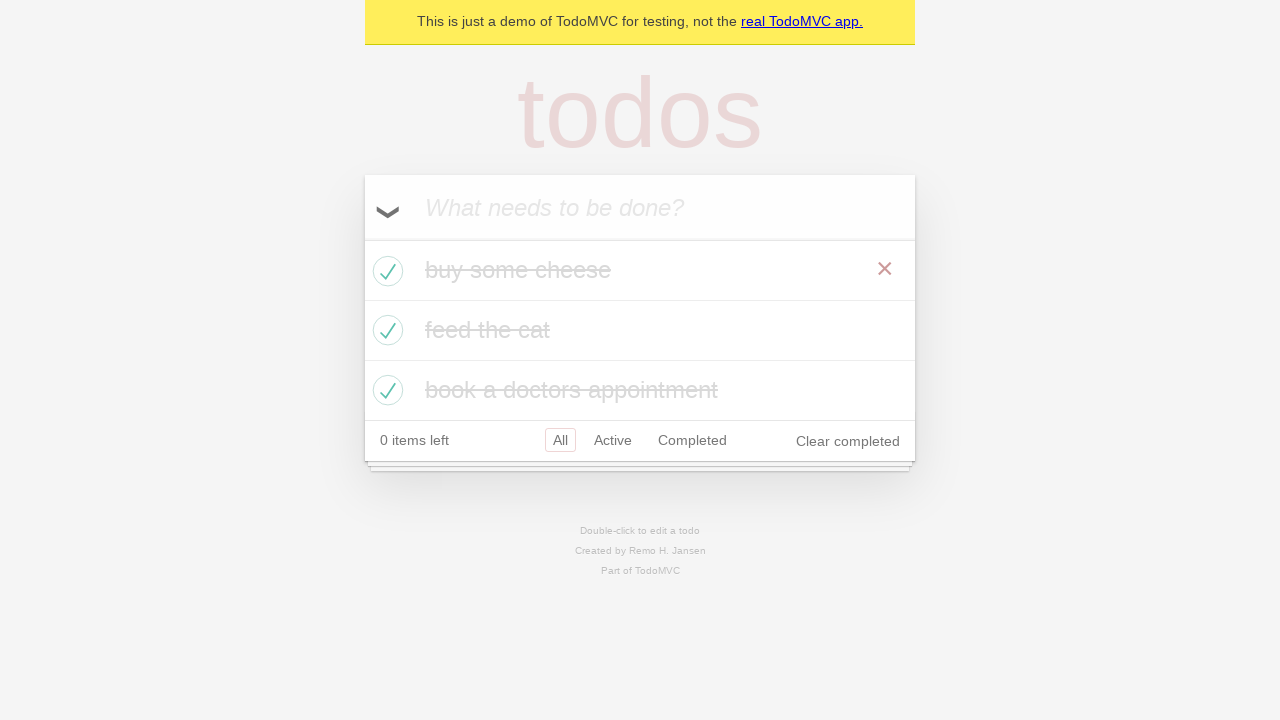